Tests the partner registration form by navigating to the registration page, selecting the partner option, and filling out all required fields including email, company name, personal details, and password

Starting URL: https://skarb.foxminded.ua/

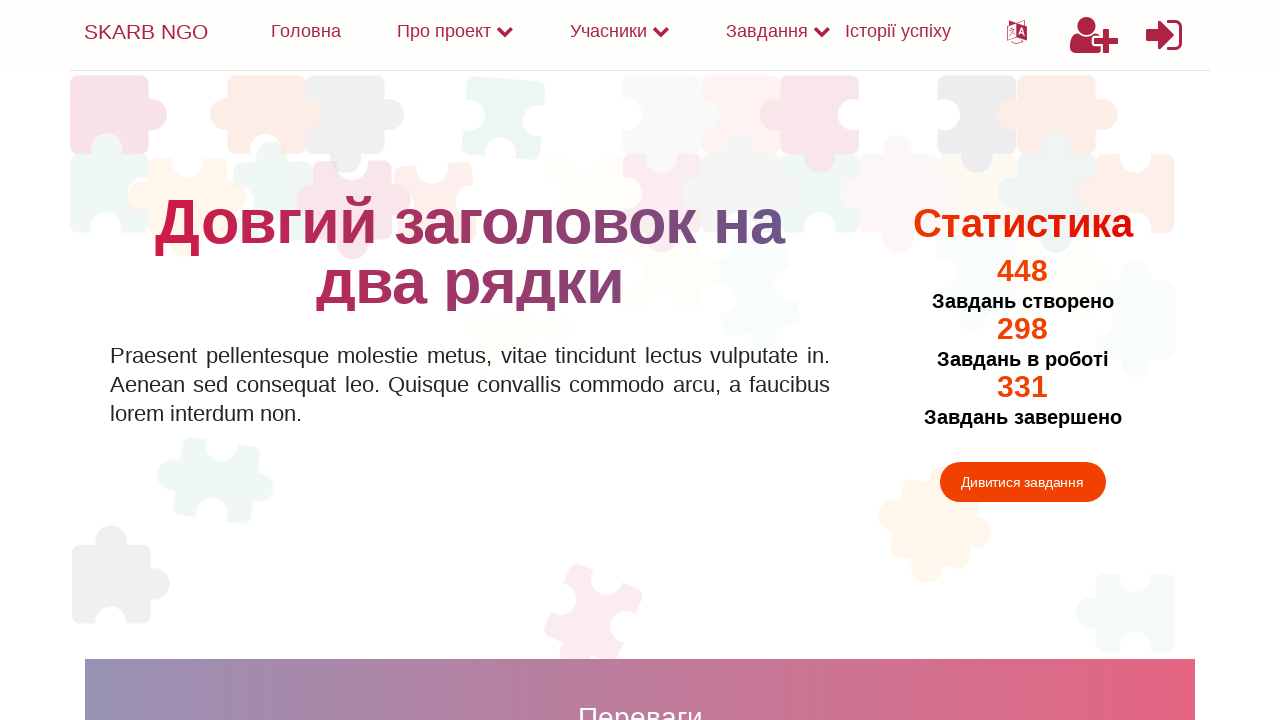

Clicked on registration link at (1094, 35) on a[href='/registration']
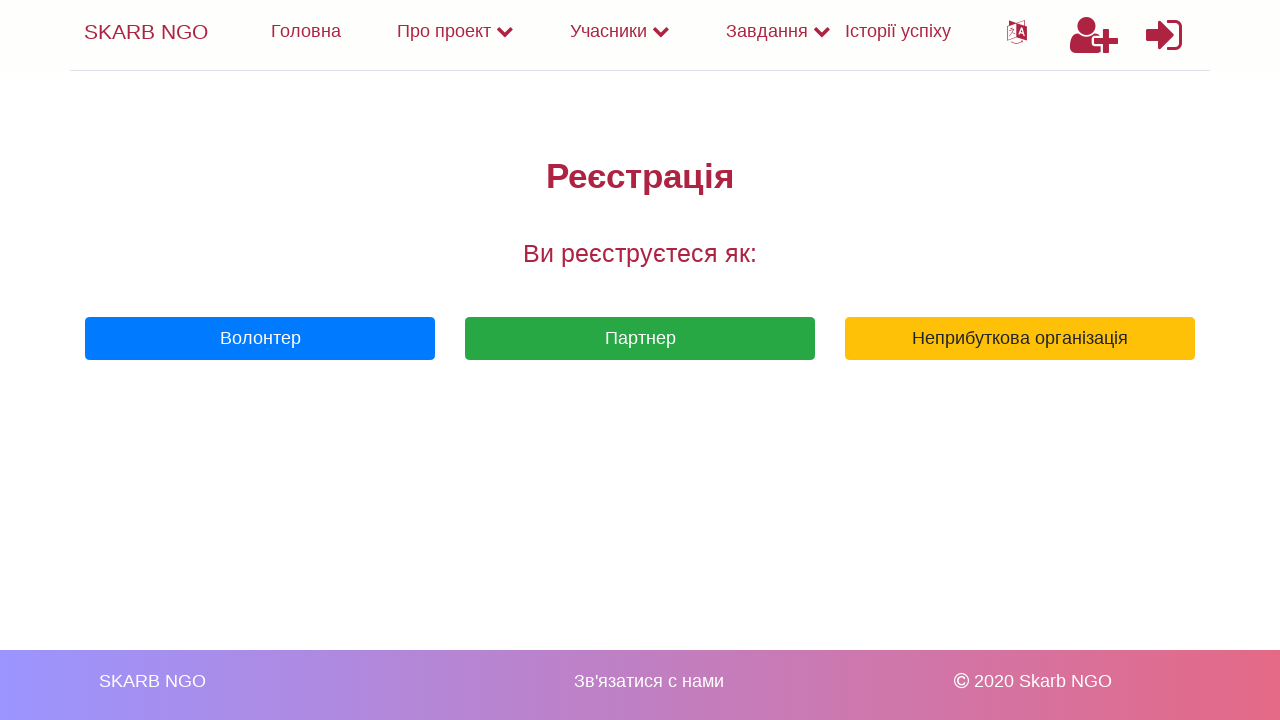

Clicked on partner button to select partner option at (640, 339) on button.btn-success
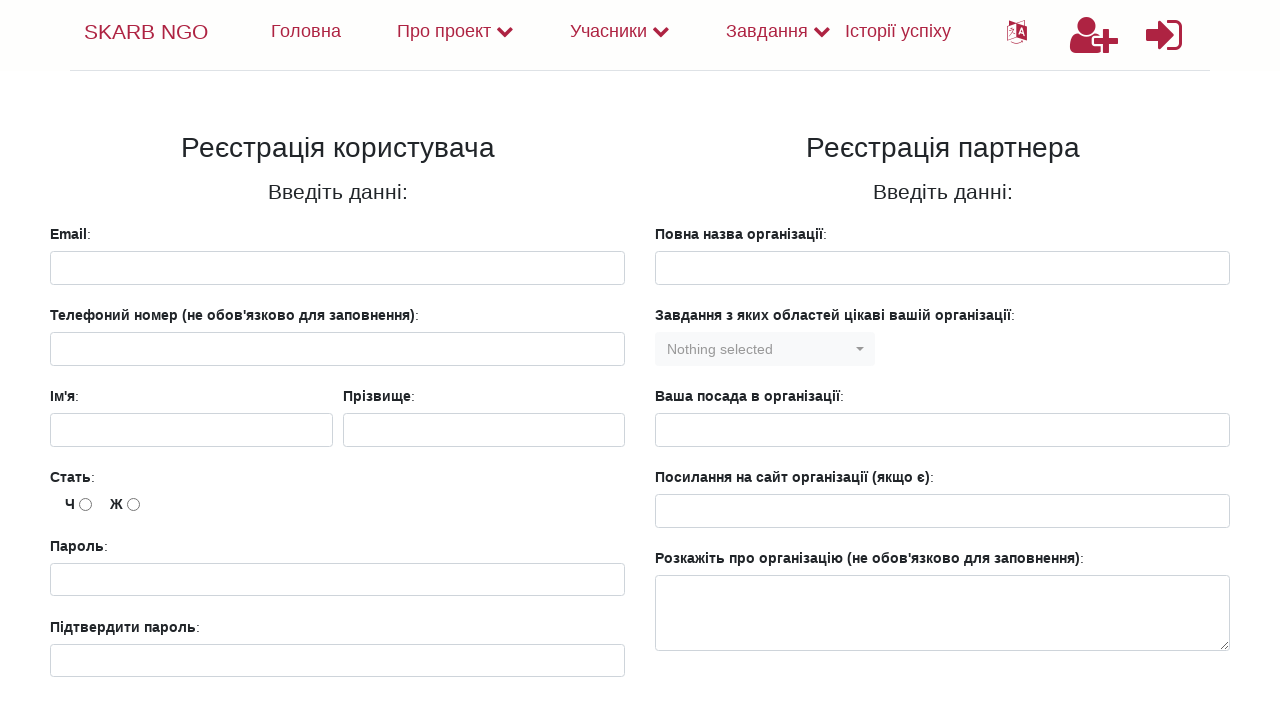

Filled email field with partner_test_847@example.com on input[type='email']
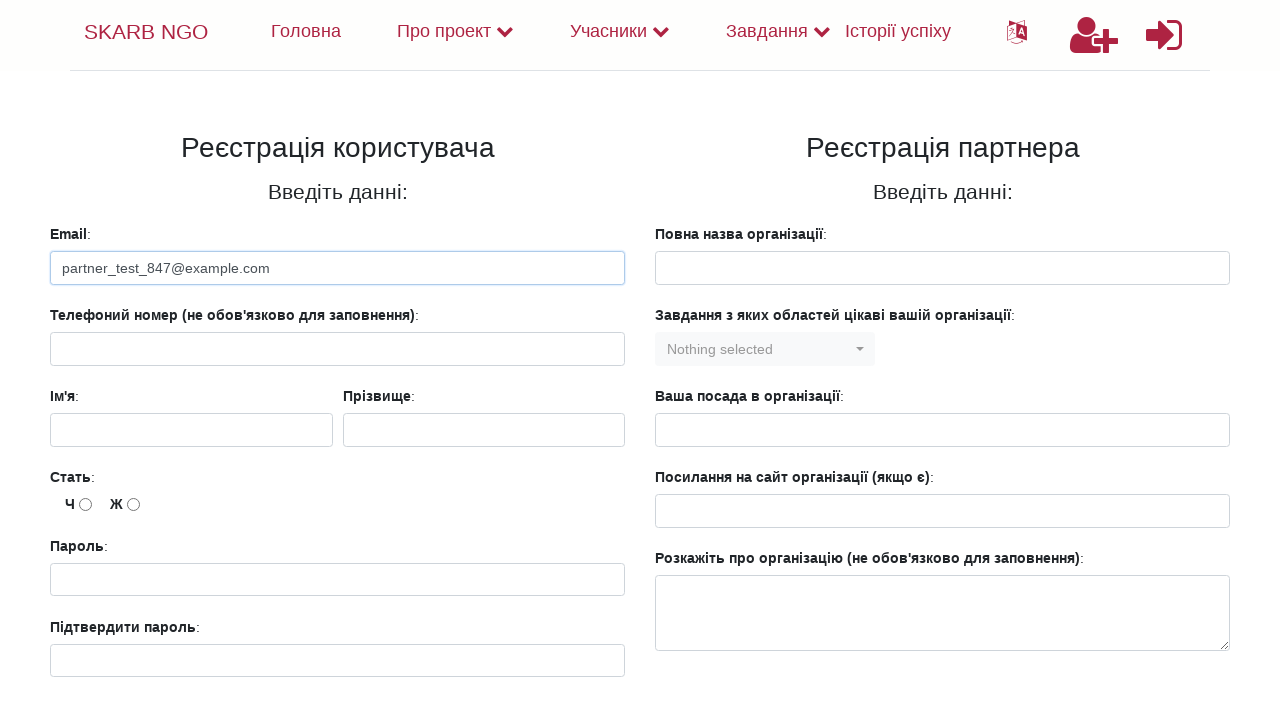

Filled organization name with TechCorp Solutions Ltd on input#organizationName
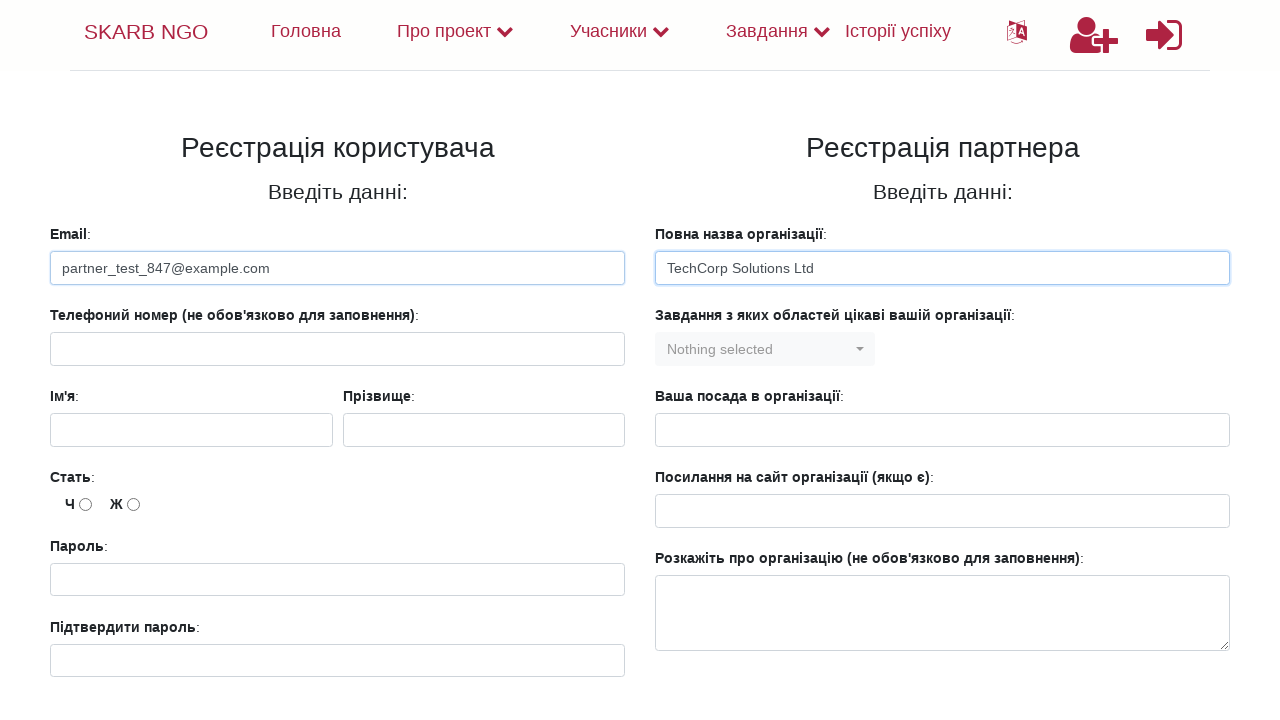

Filled first name with Alexandra on input[name='firstName']
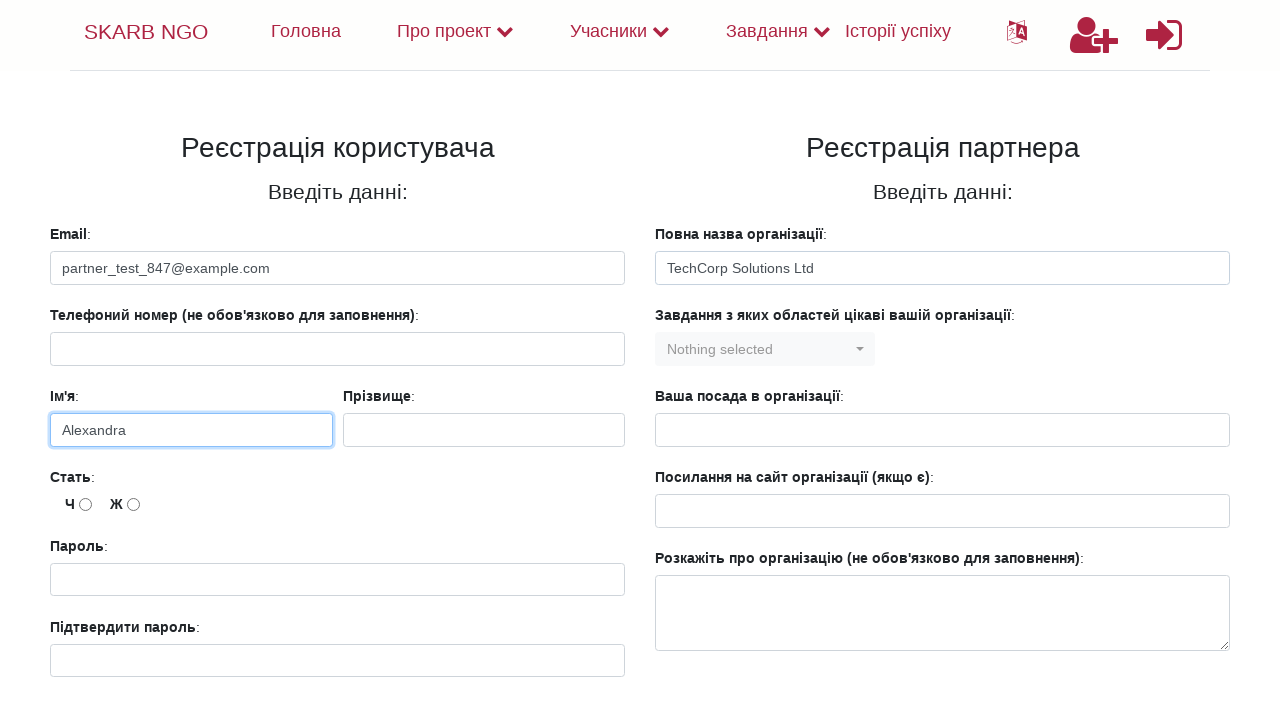

Filled last name with Morrison on input[name='lastName']
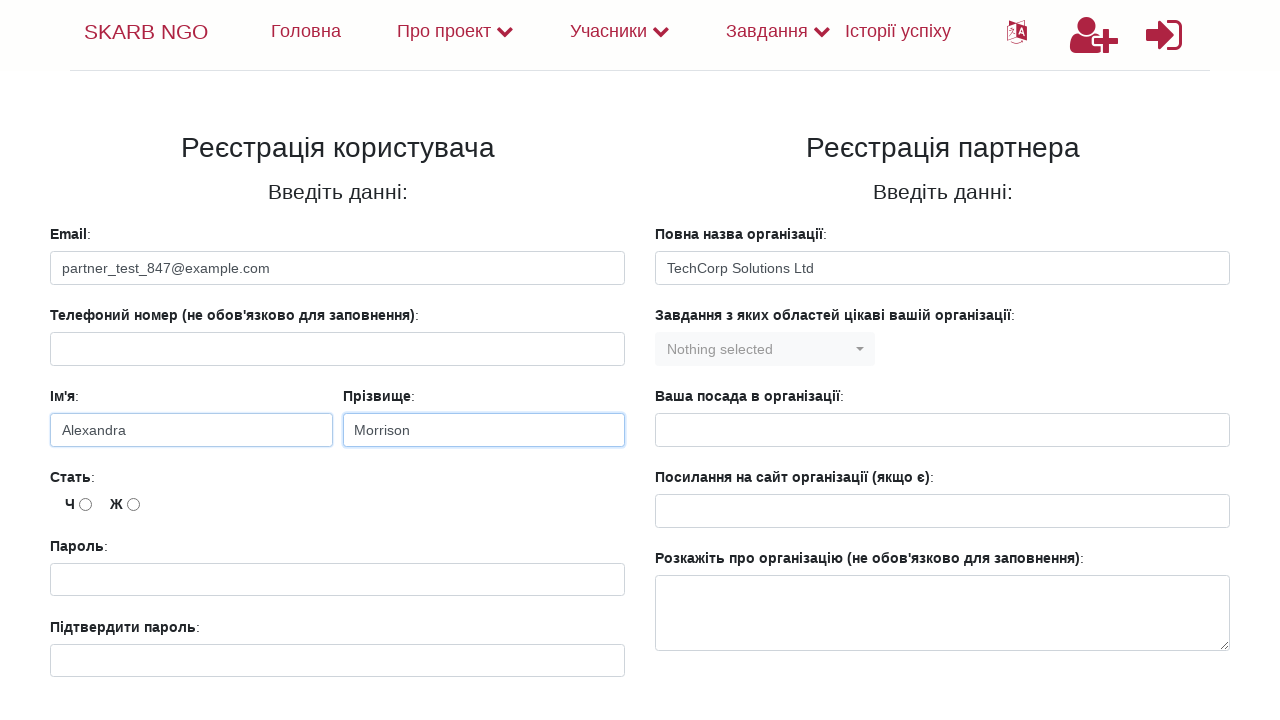

Filled position in organization with Marketing Director on input#positionInOrganization
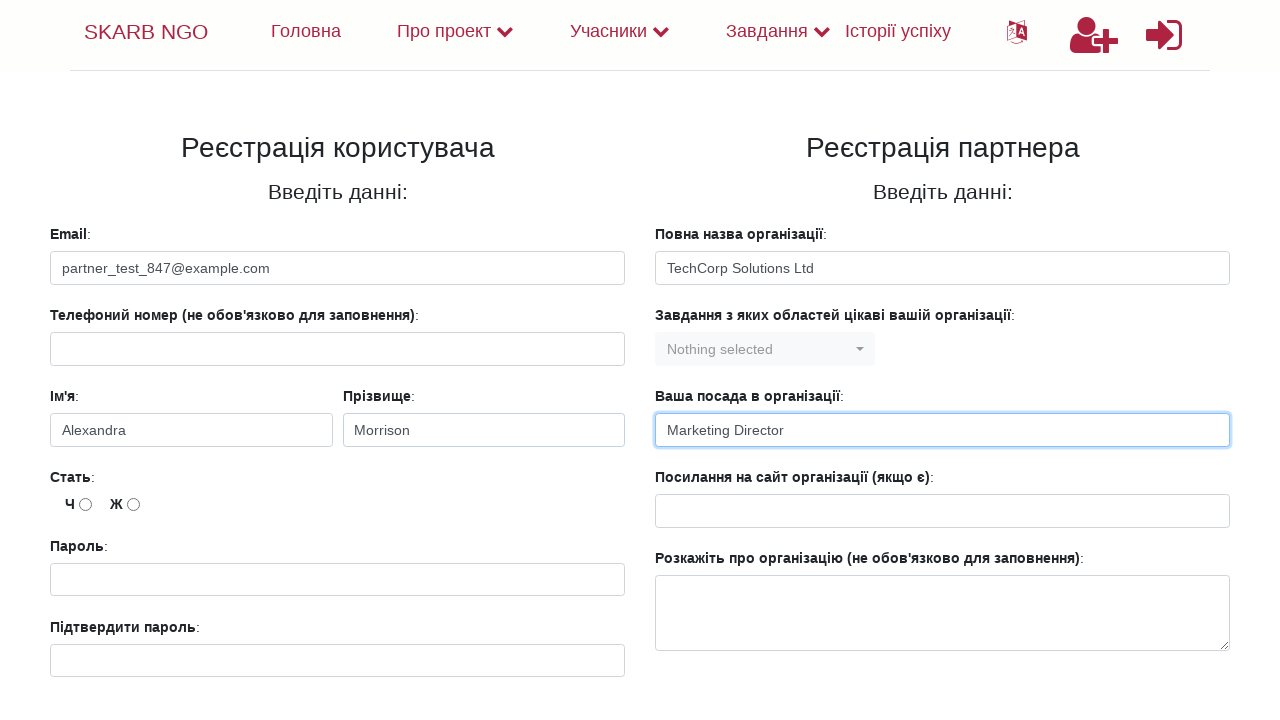

Selected female gender option at (133, 505) on input#female
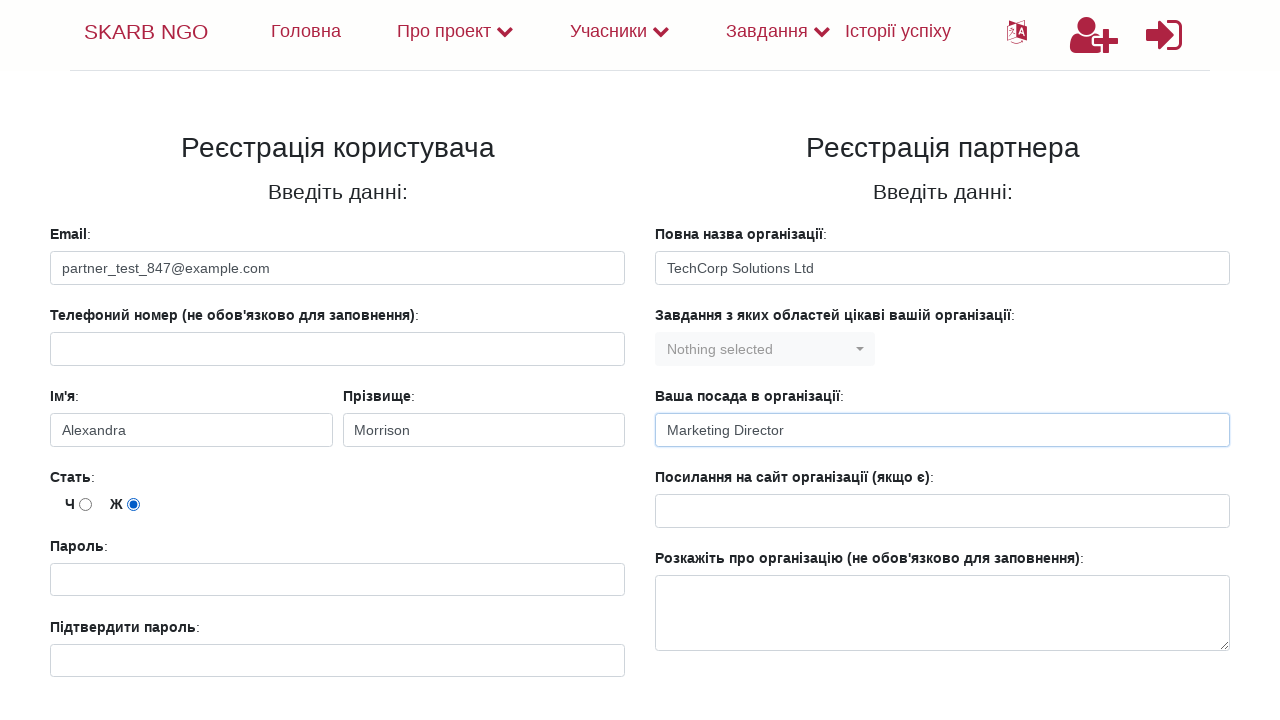

Filled password field on input#password
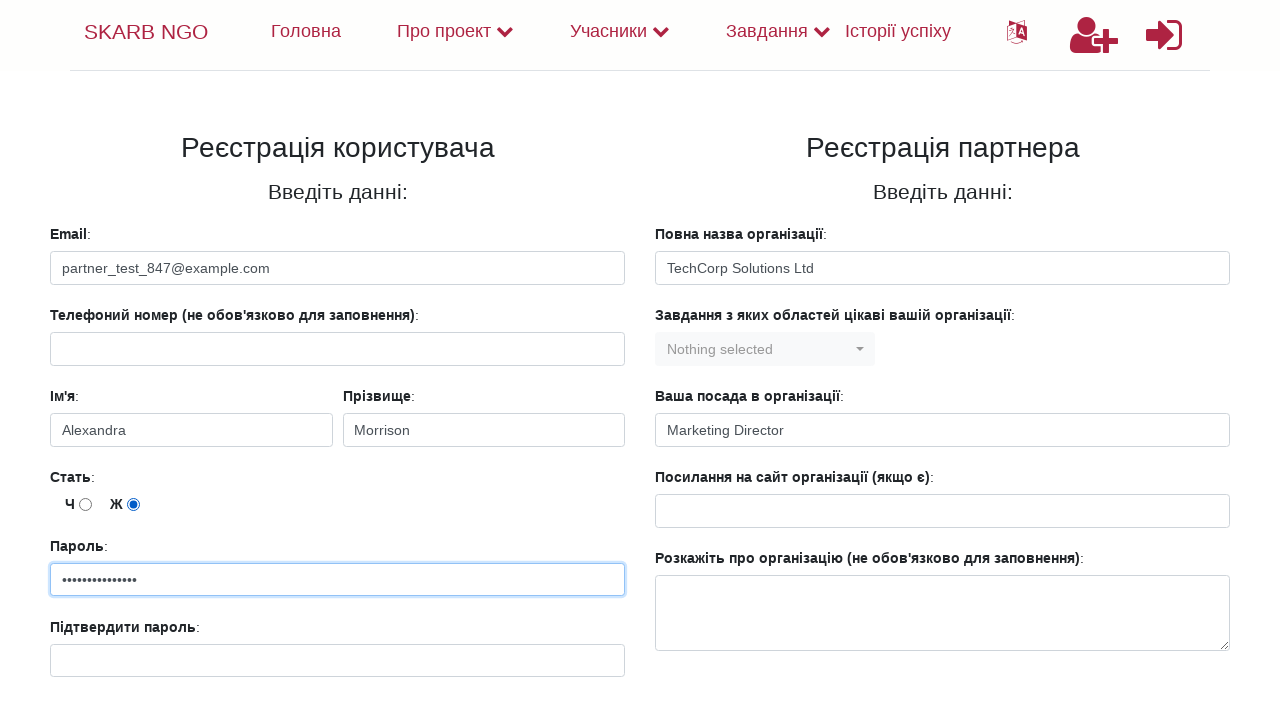

Filled confirm password field on input#confirmPassword
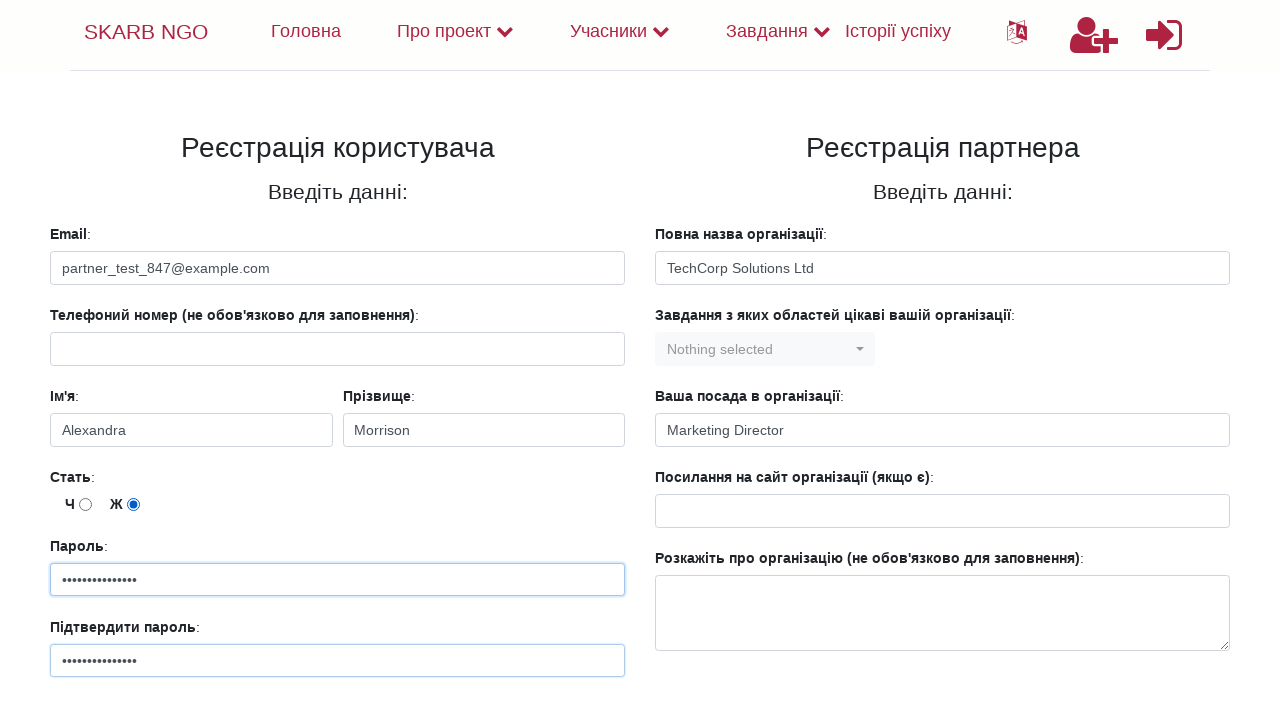

Clicked submit button to complete partner registration at (609, 591) on .btn-success
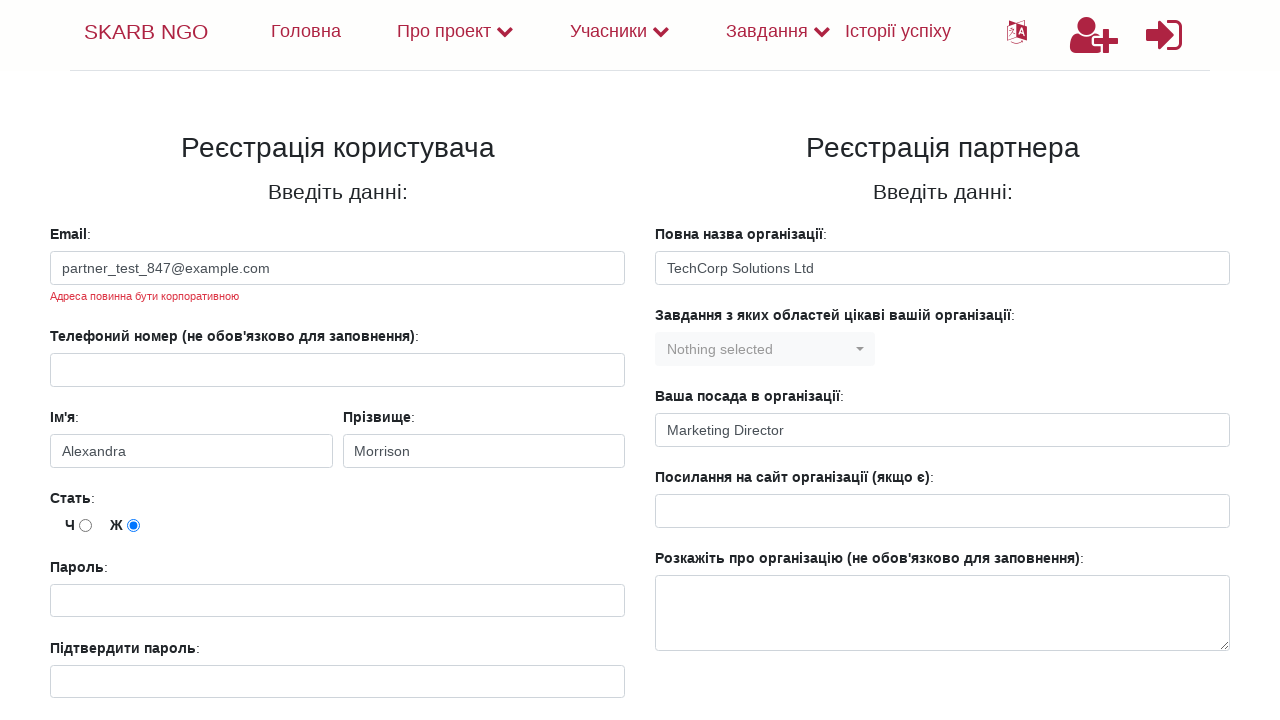

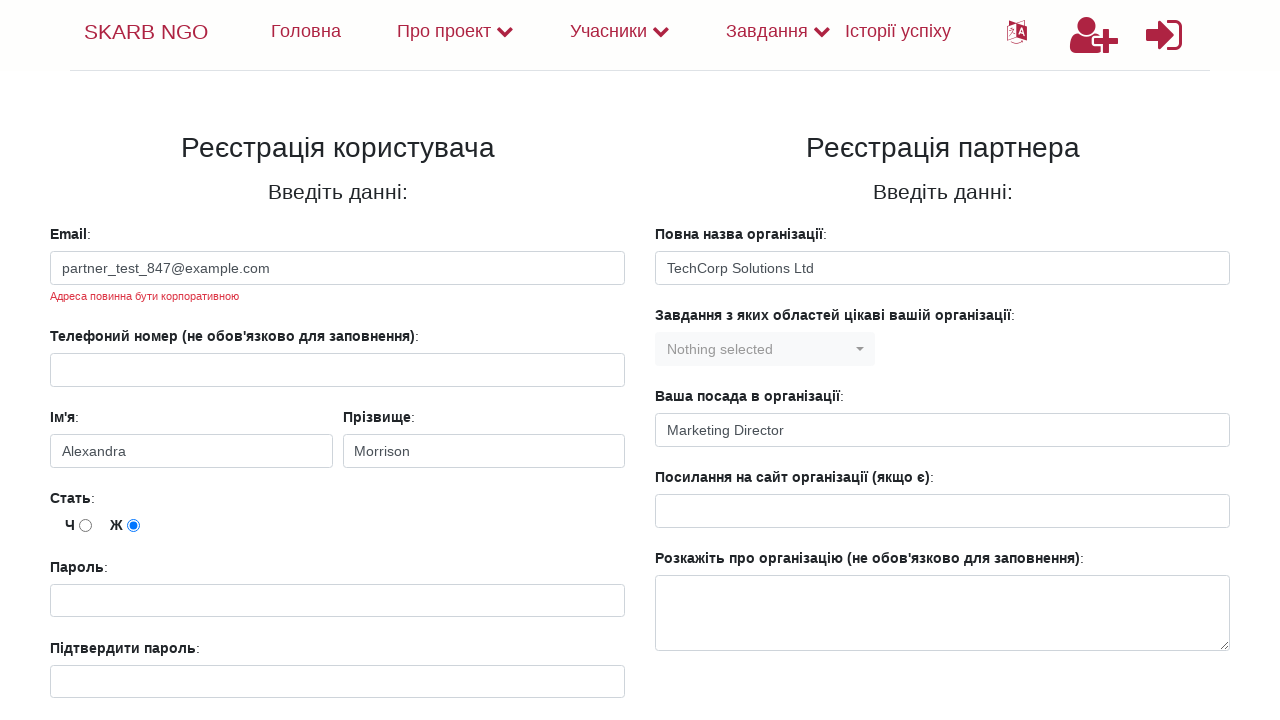